Tests iframe navigation and JavaScript alert handling by clicking the "Try it Yourself" example link, switching to the new window and iframe, triggering an alert via button click, and dismissing it.

Starting URL: https://www.w3schools.com/js/js_popup.asp

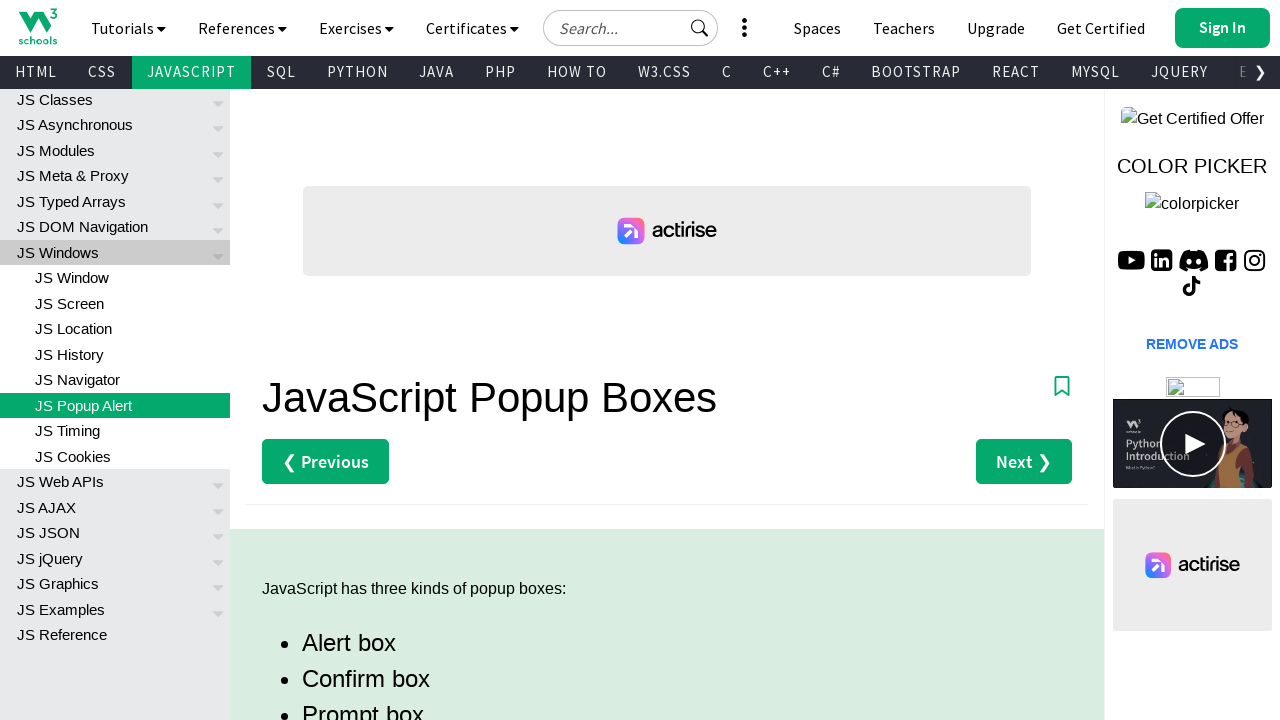

Set viewport size to 1920x1080
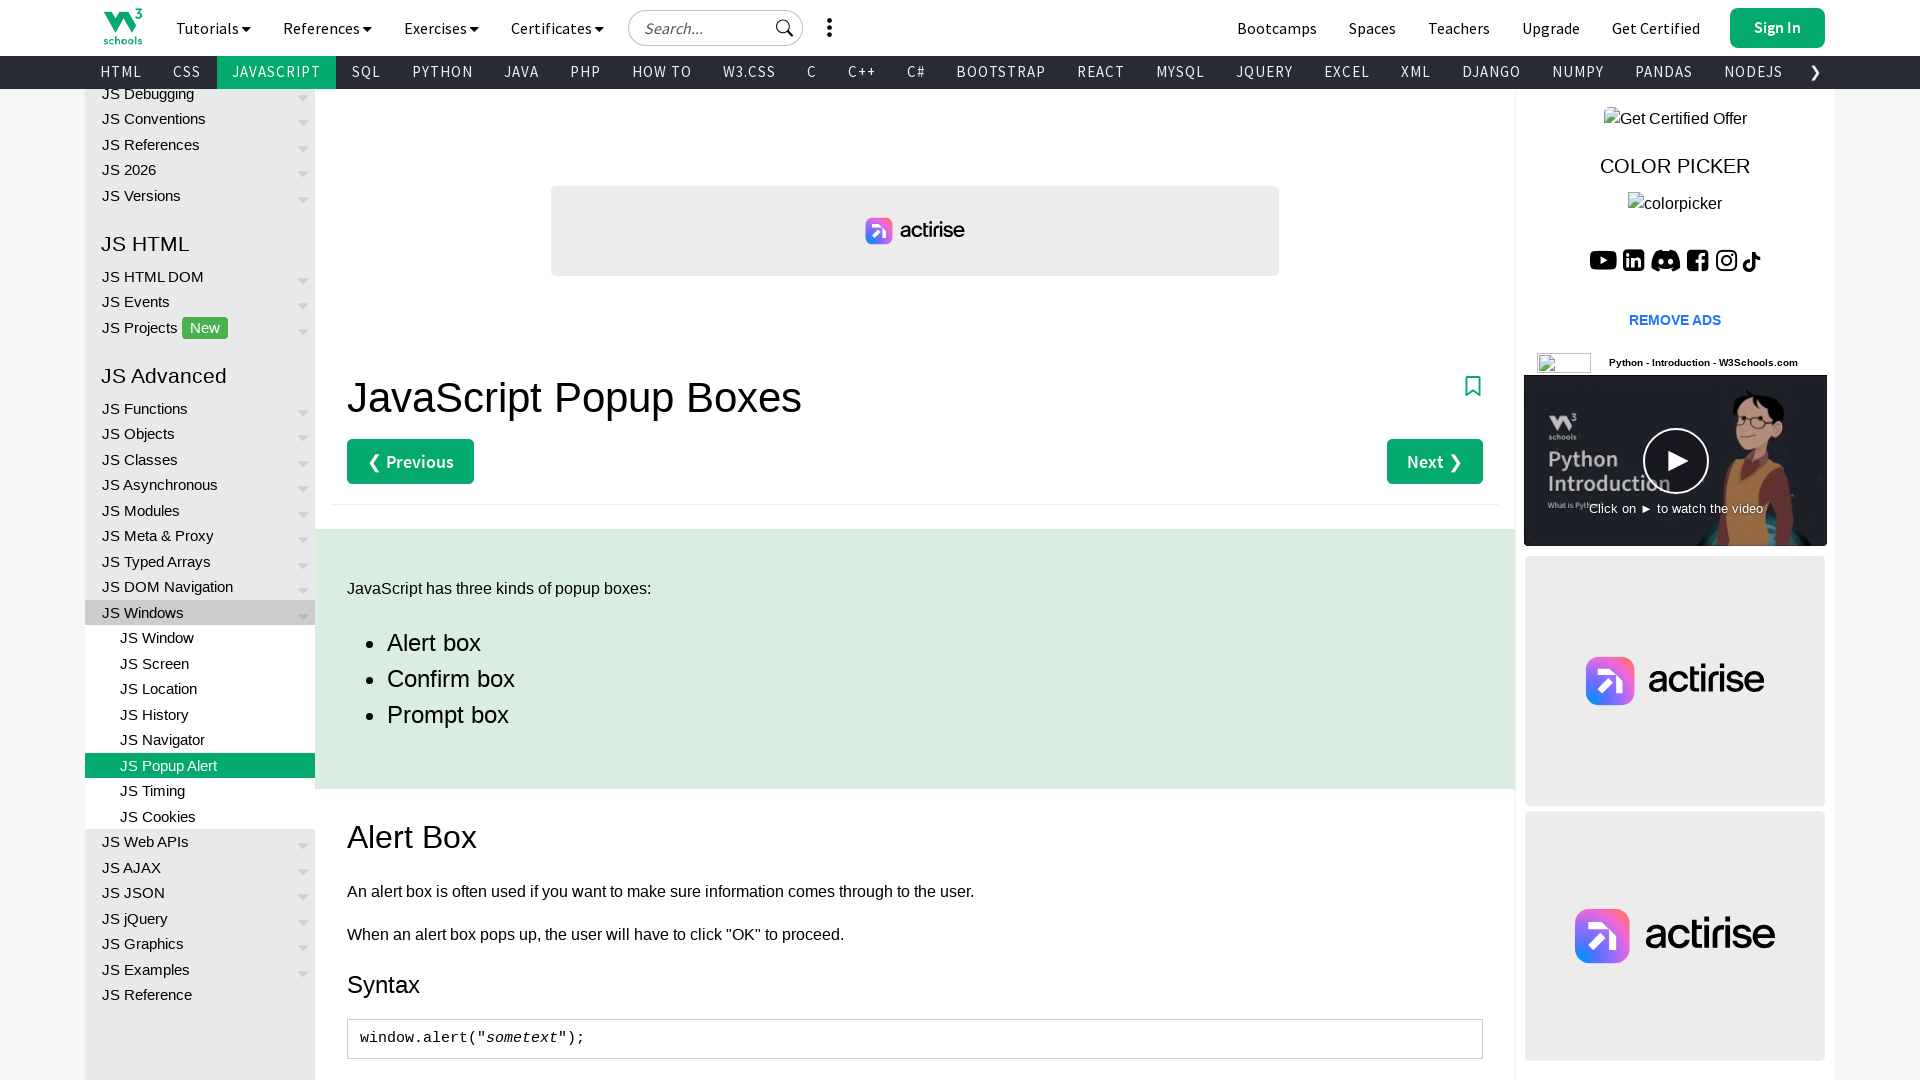

Clicked the first 'Try it Yourself' link at (418, 540) on (//a[text()='Try it Yourself »'])[1]
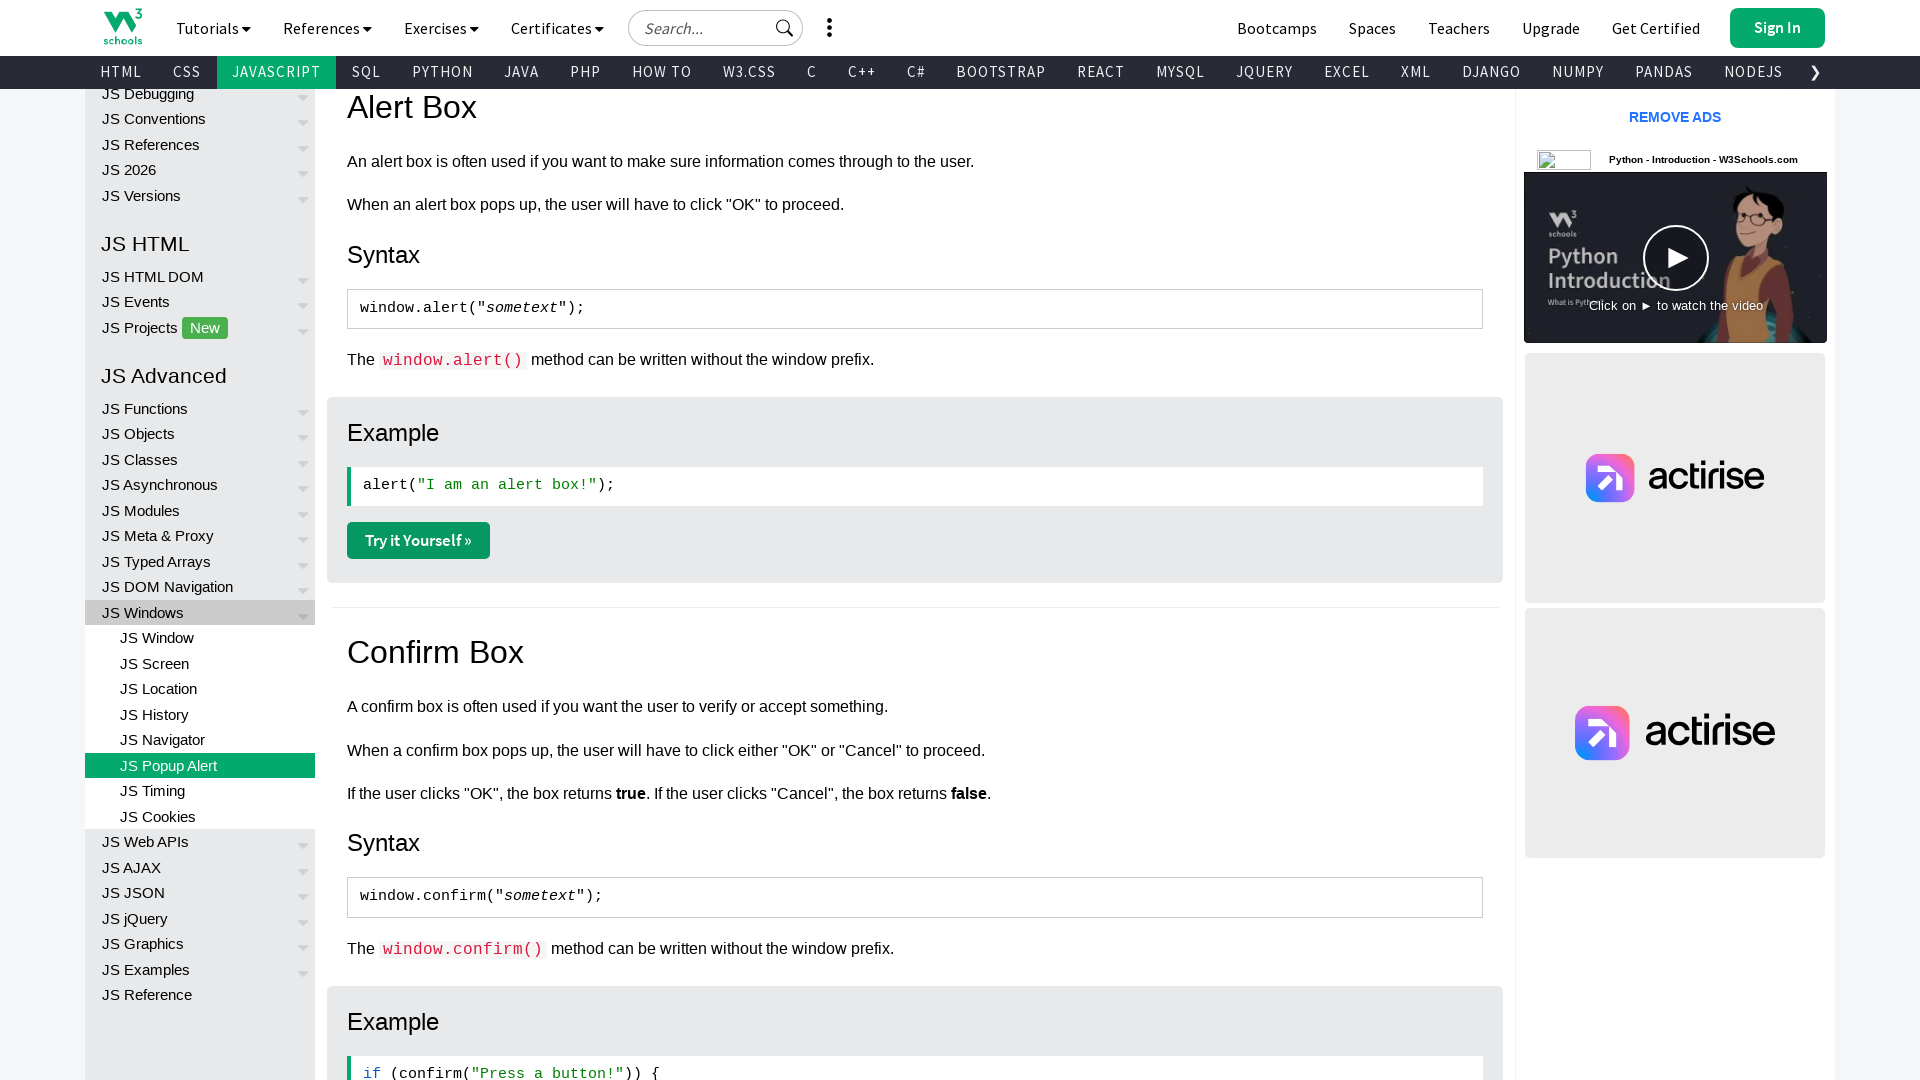

Clicked 'Try it Yourself' link and waiting for new page to open at (418, 540) on (//a[text()='Try it Yourself »'])[1]
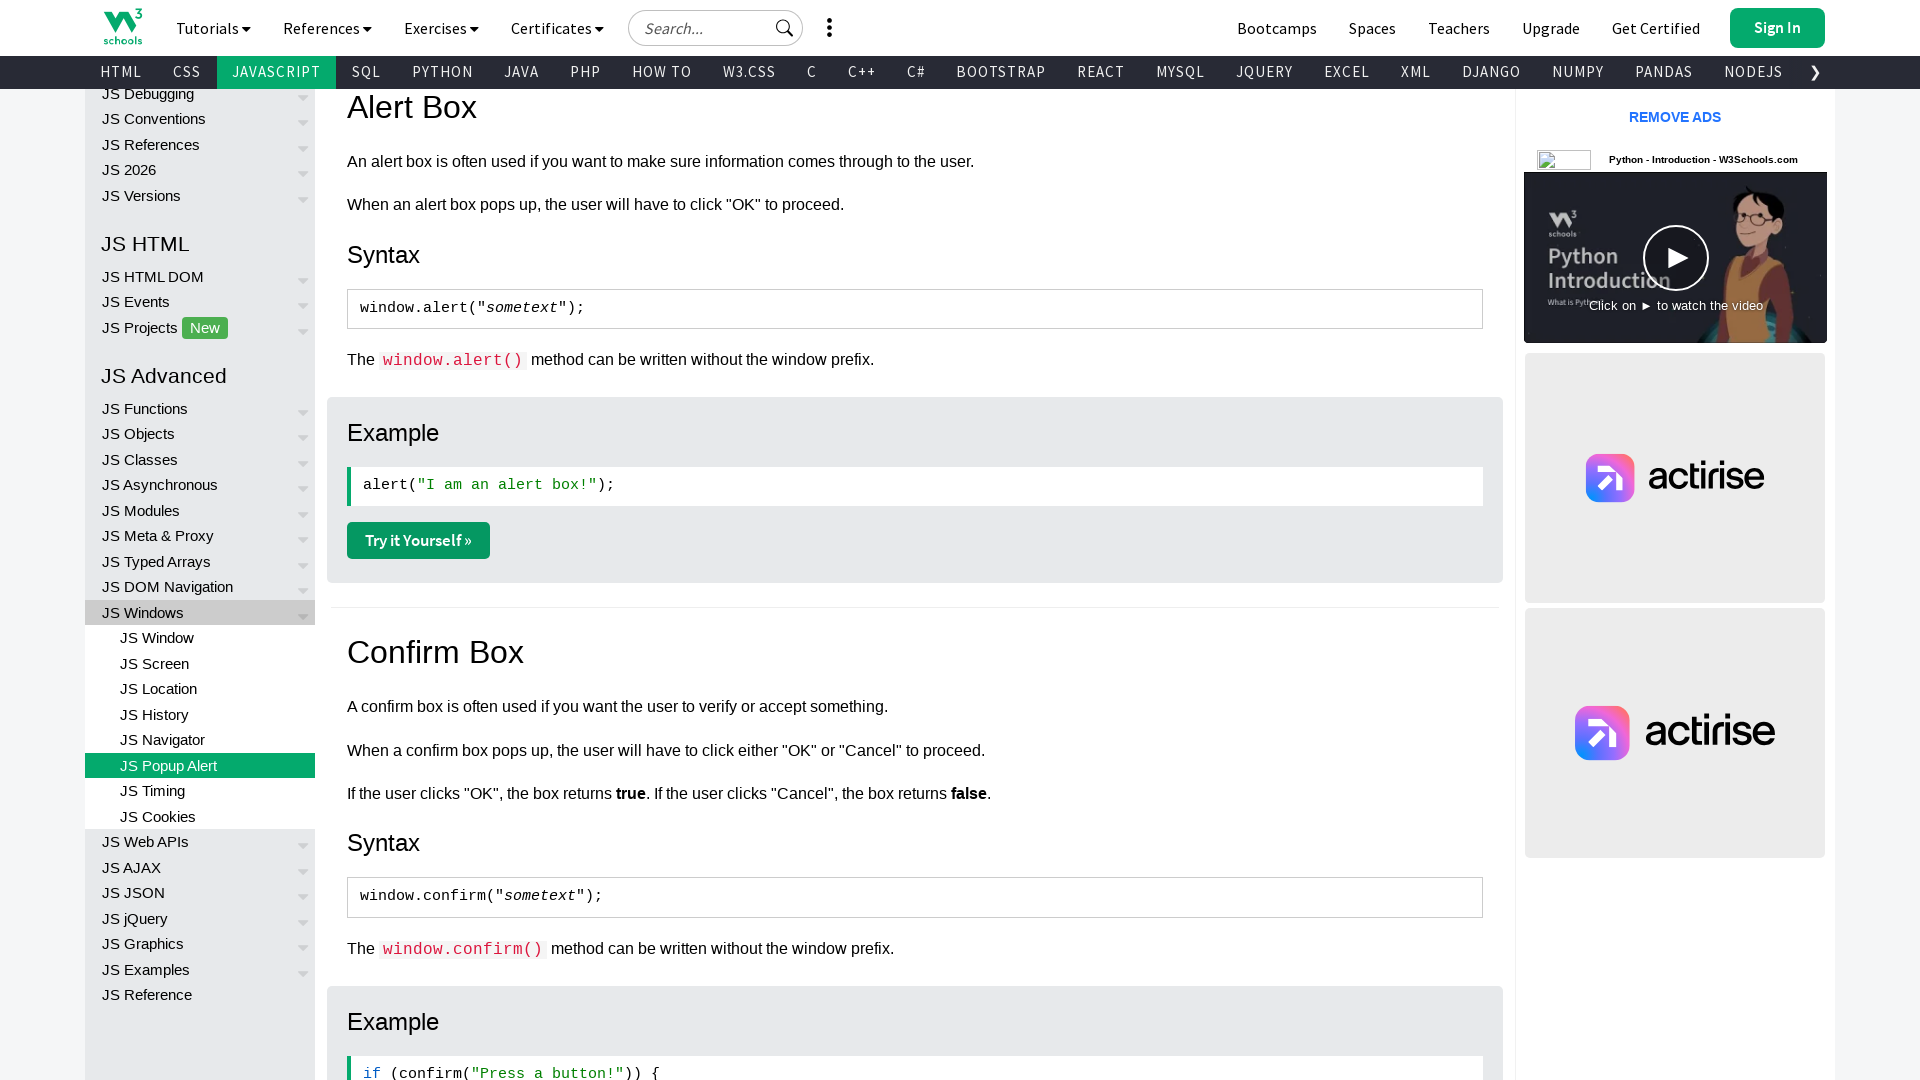

New page loaded and is ready
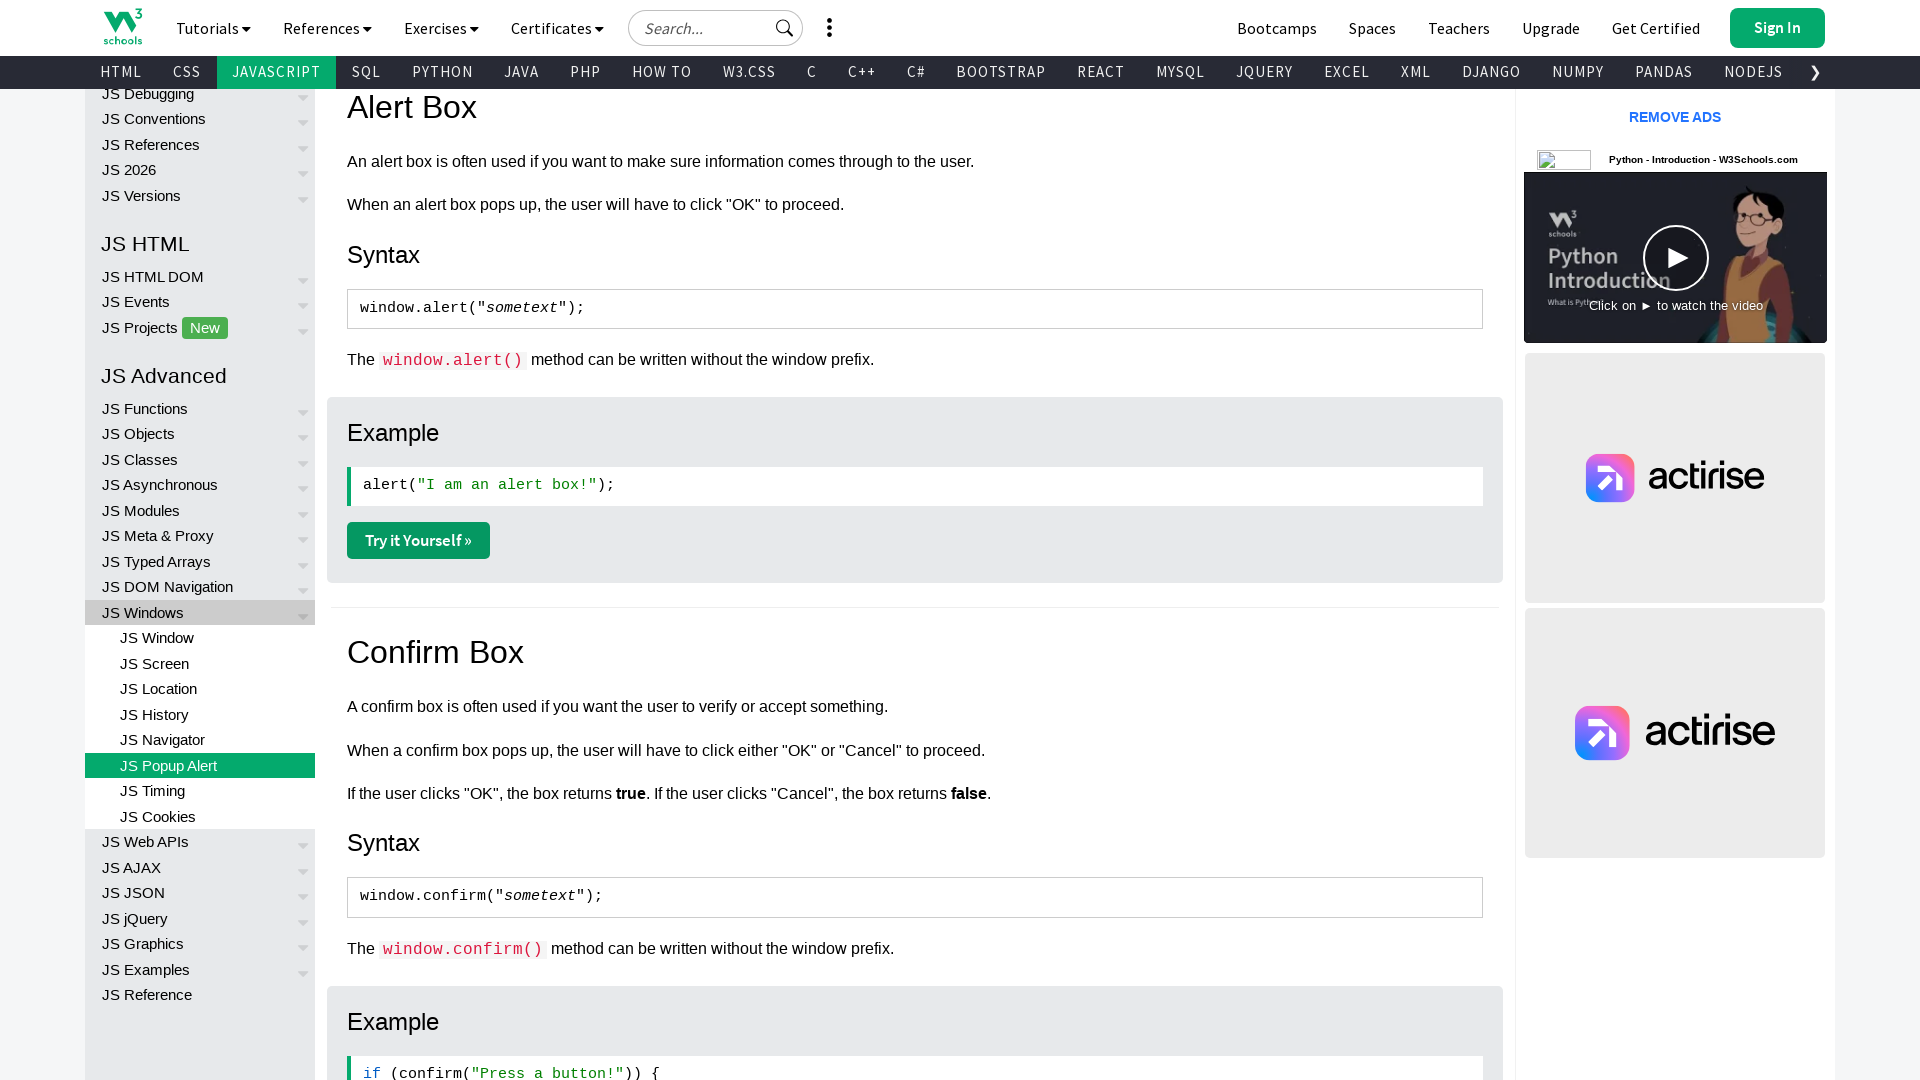

Located iframe with ID 'iframeResult'
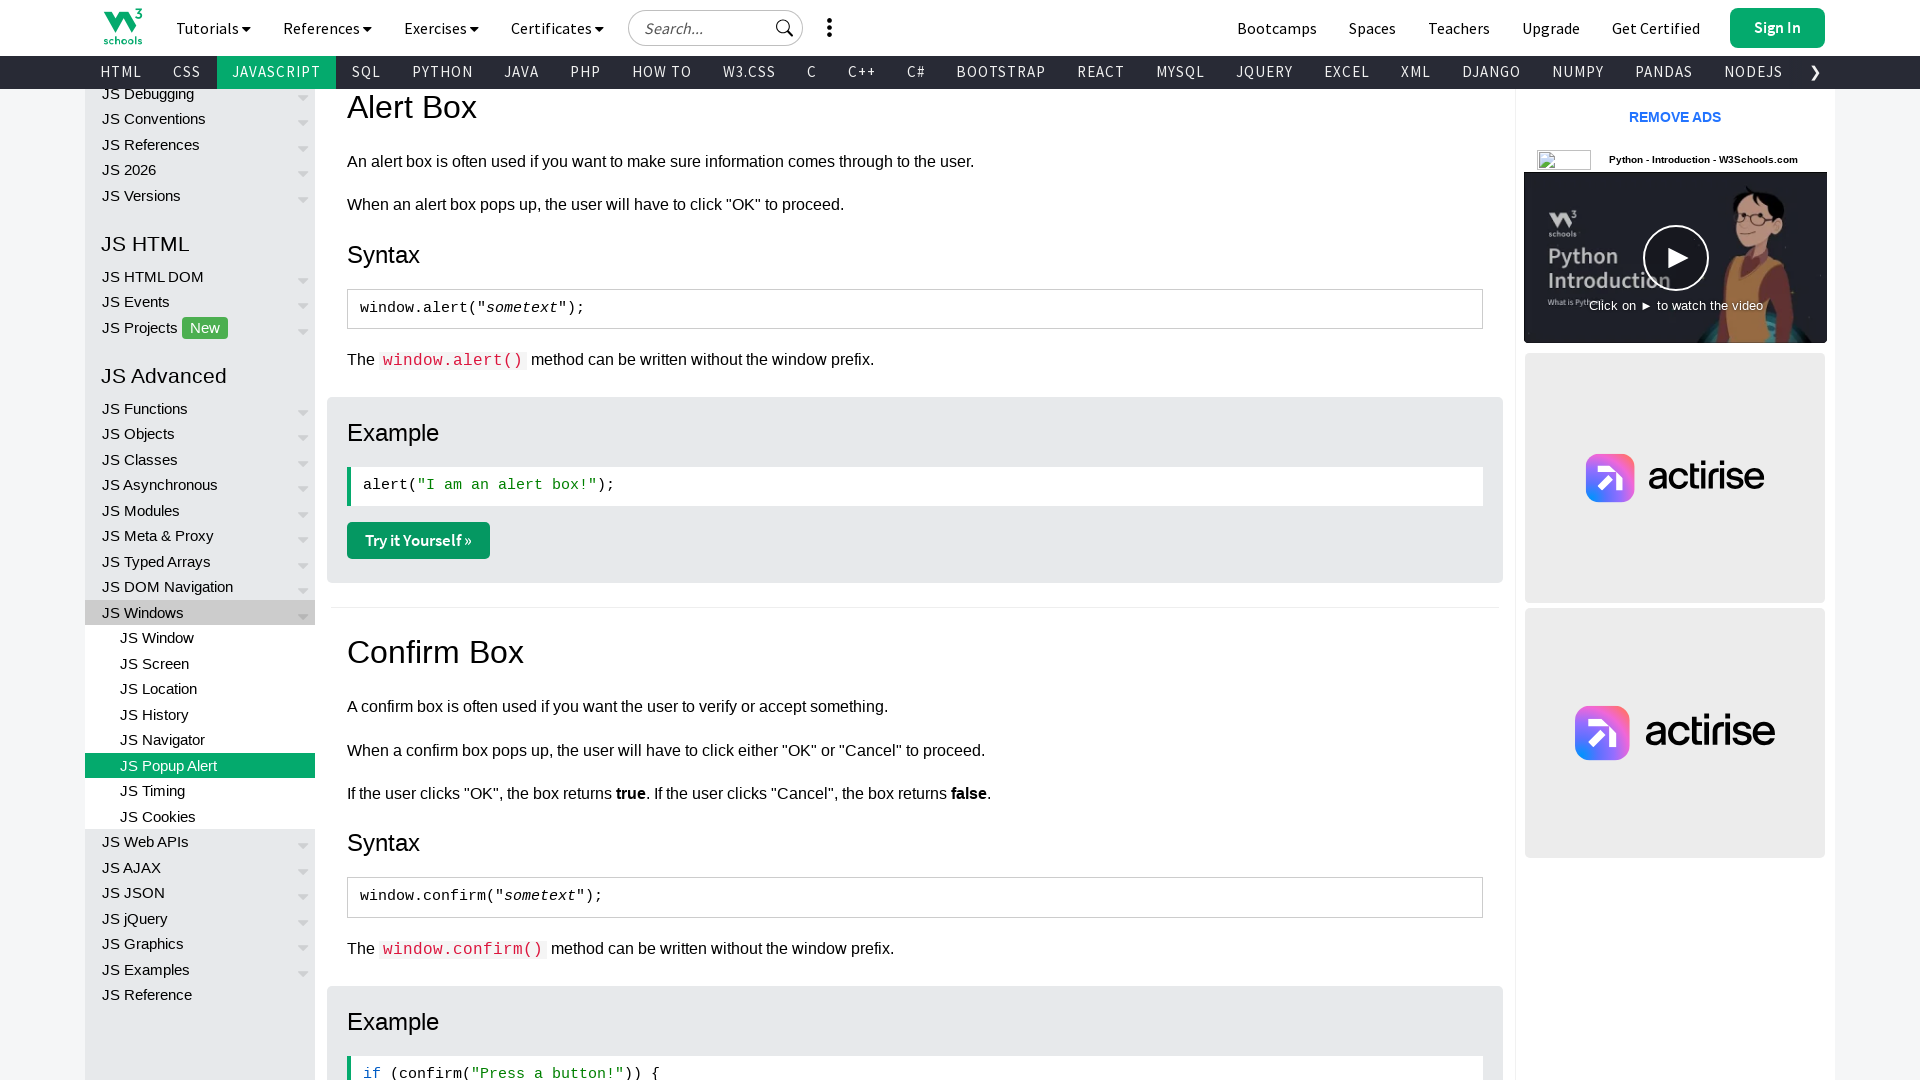

Set up dialog handler to dismiss alerts
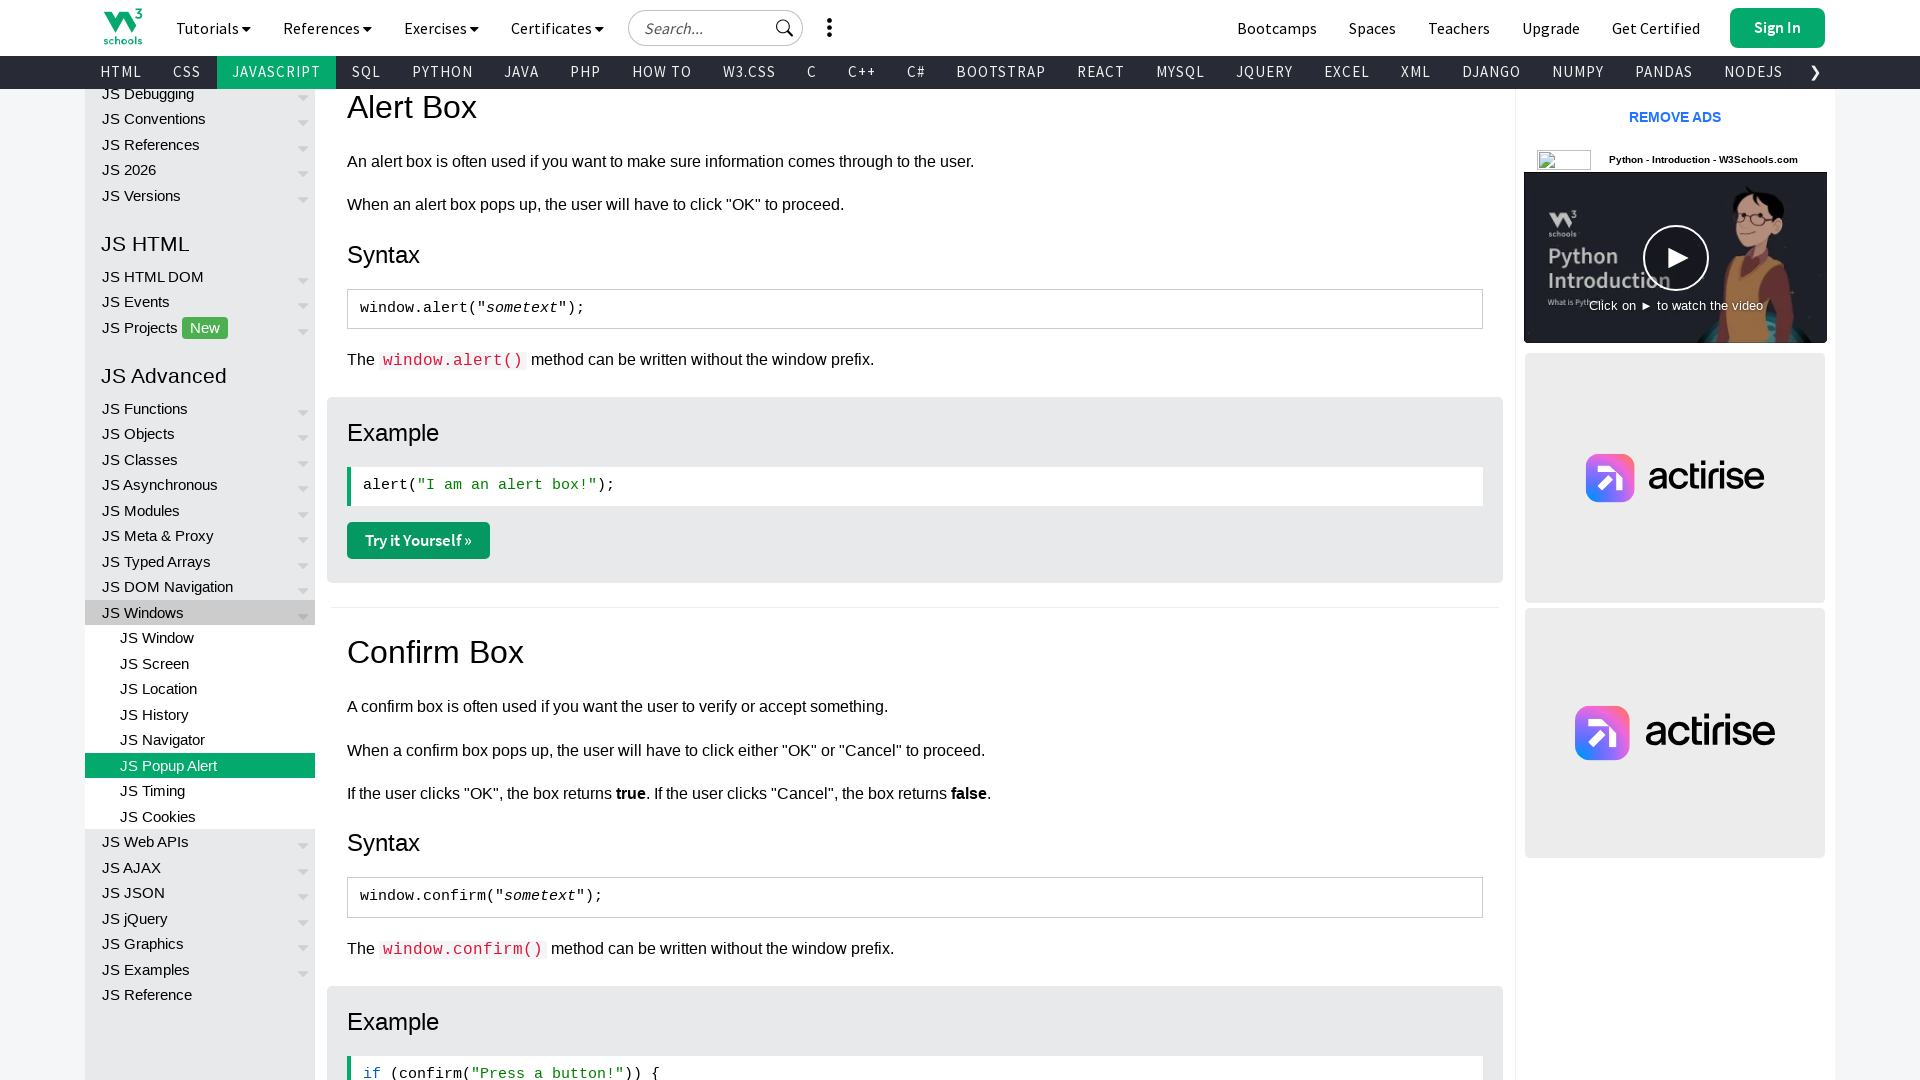

Clicked the 'Try it' button inside the iframe at (551, 122) on #iframeResult >> internal:control=enter-frame >> xpath=//button[text()='Try it']
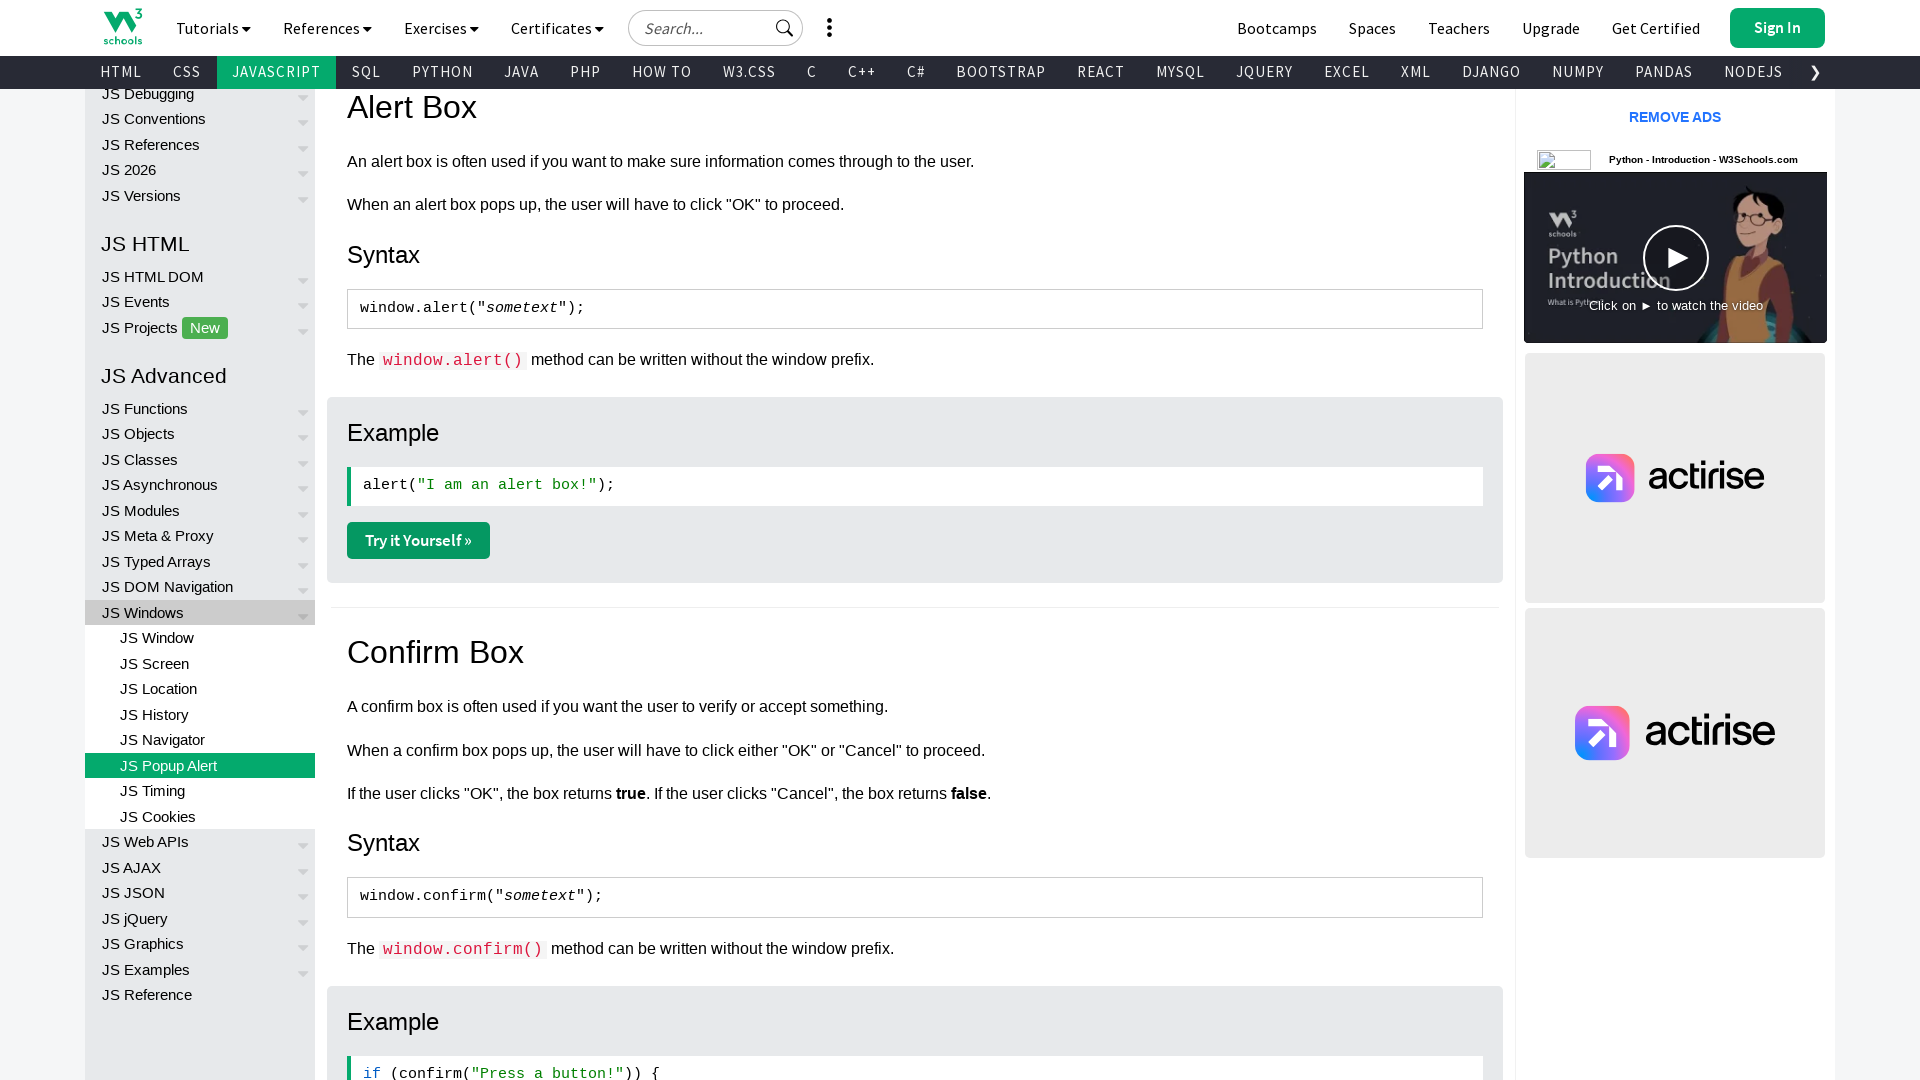

Waited 500ms for alert dialog to be dismissed
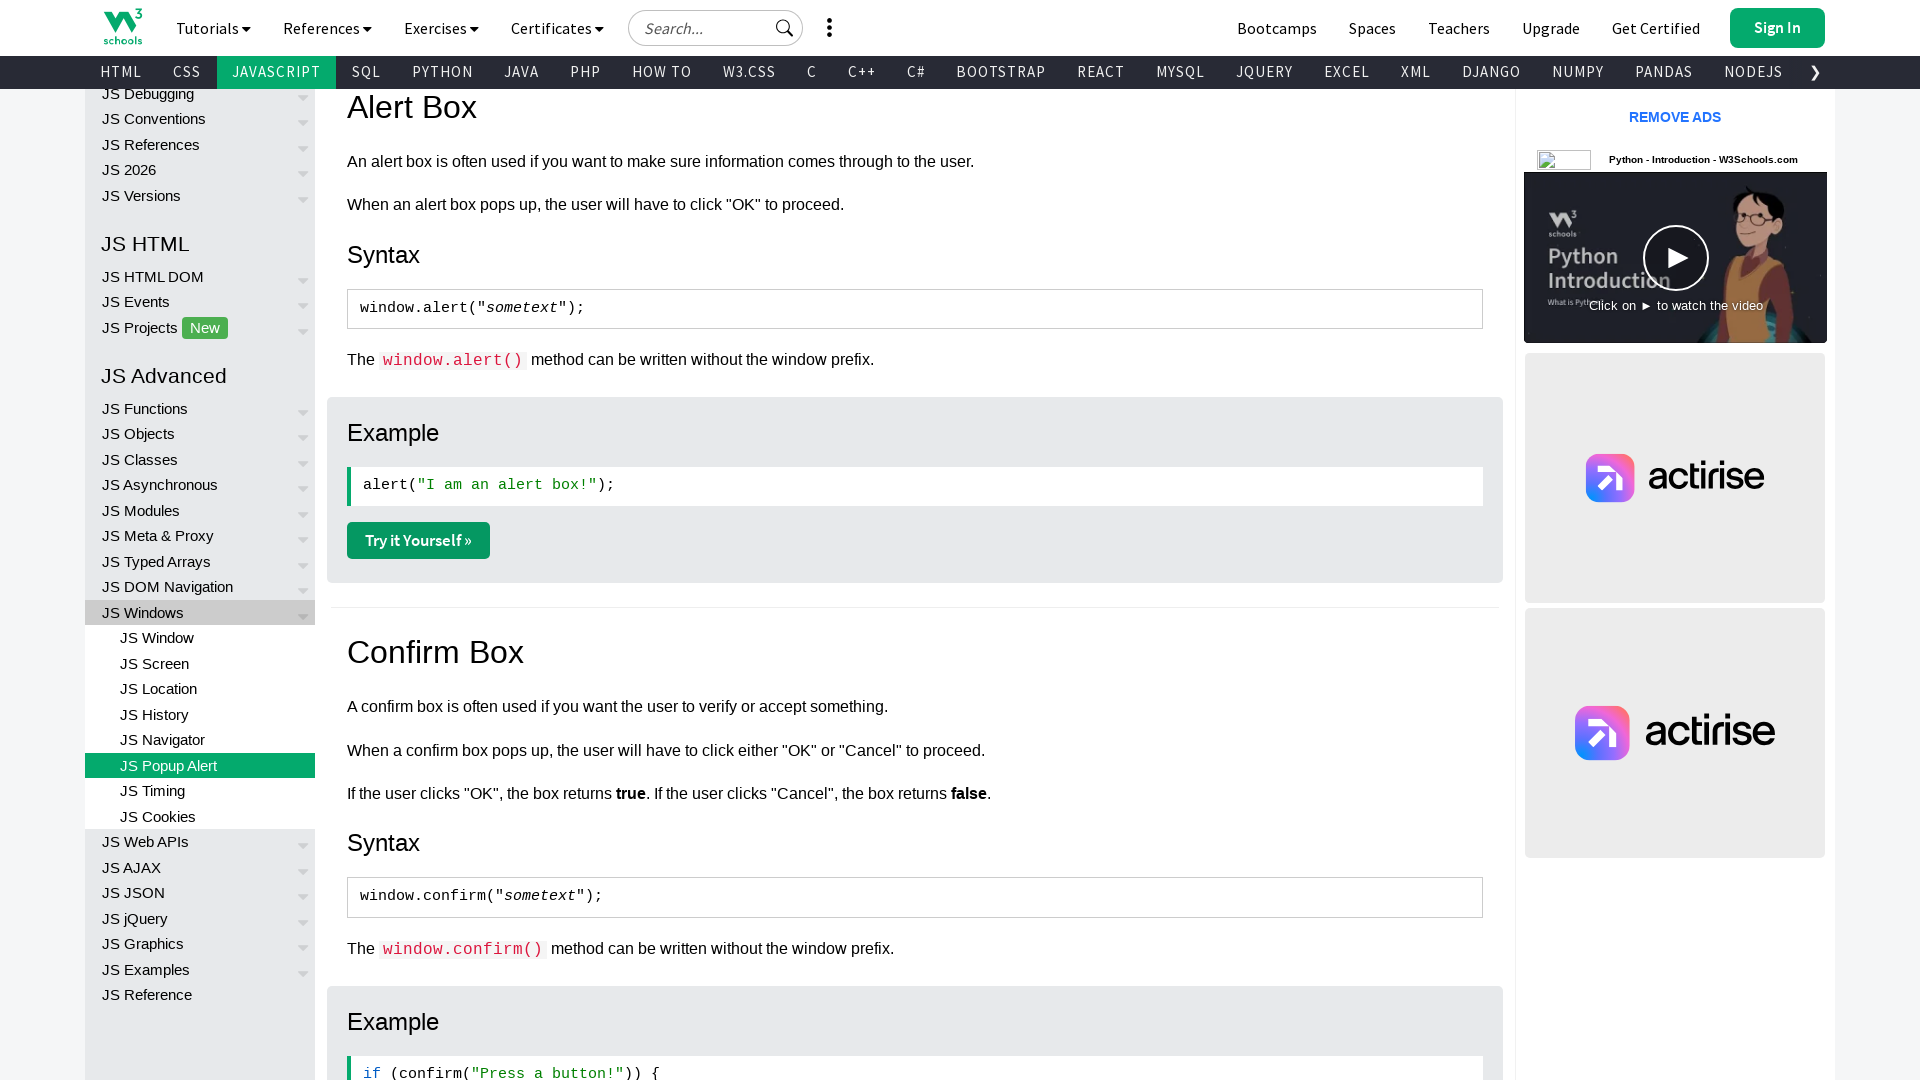

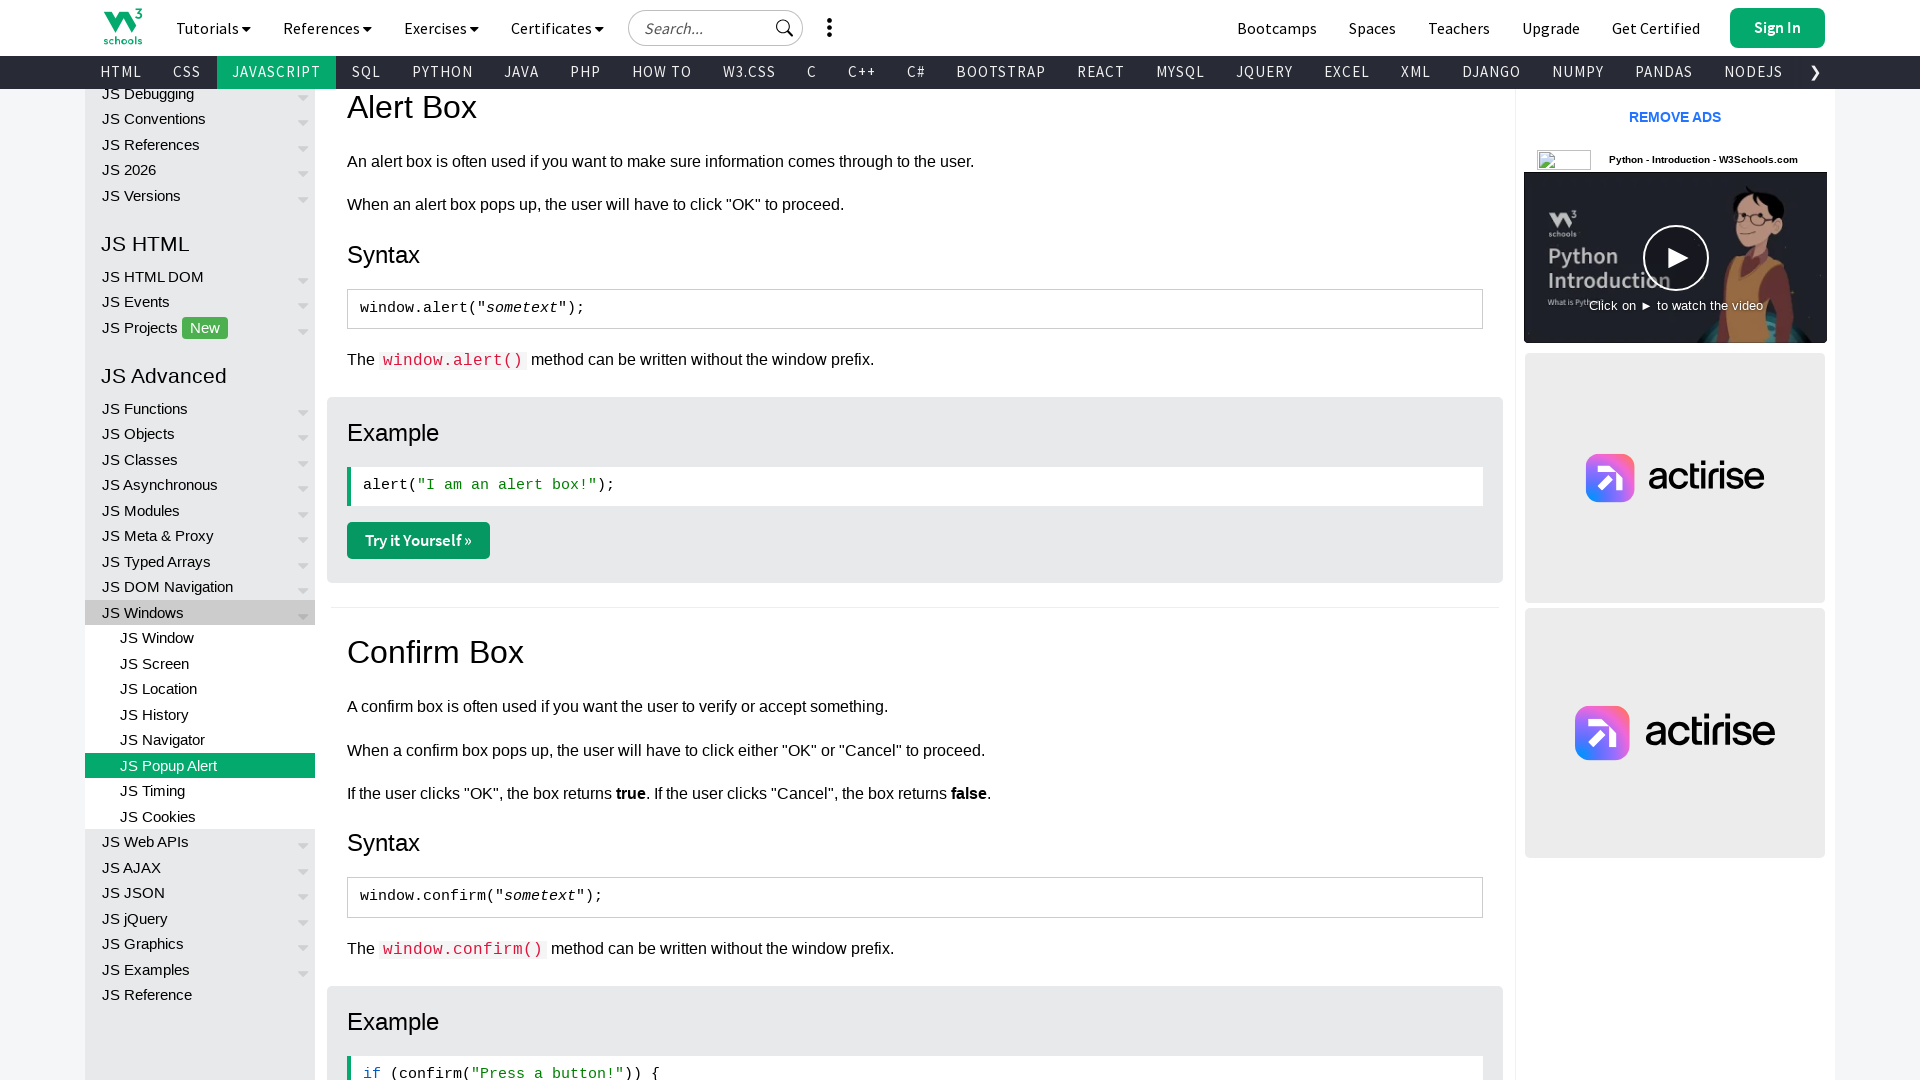